Tests pagination functionality on Audible bestsellers page by navigating through multiple pages of results using the next button, verifying that book listings load on each page.

Starting URL: https://www.audible.com/adblbestsellers?ref=a_hp_t1_navTop_pl0cg1c0r0&pf_rd_p=c592ea51-fd36-4dc9-b9af-f665ee88670b&pf_rd_r=2RQ0V8Q32K3QPB4YPEP6&pageLoadId=uQvoCEnirAyEH7RG&creativeId=711b5140-9c53-4812-acee-f4c553eb51fe

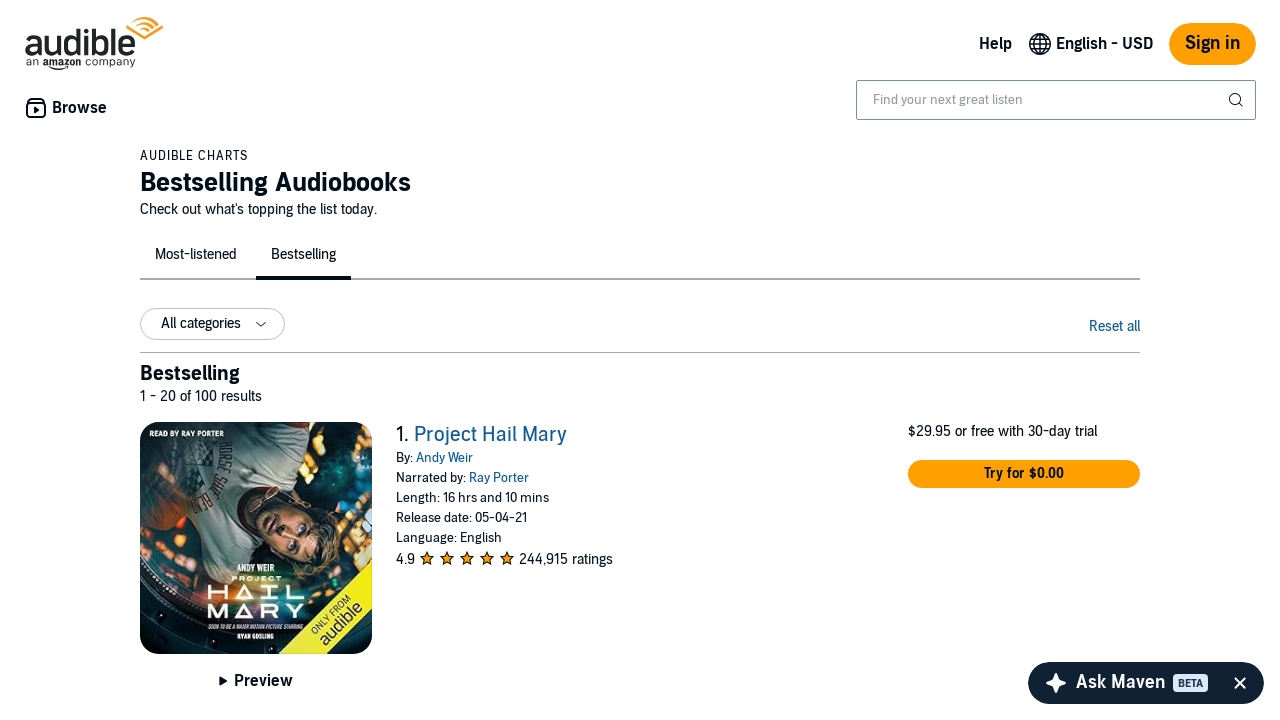

Pagination element loaded
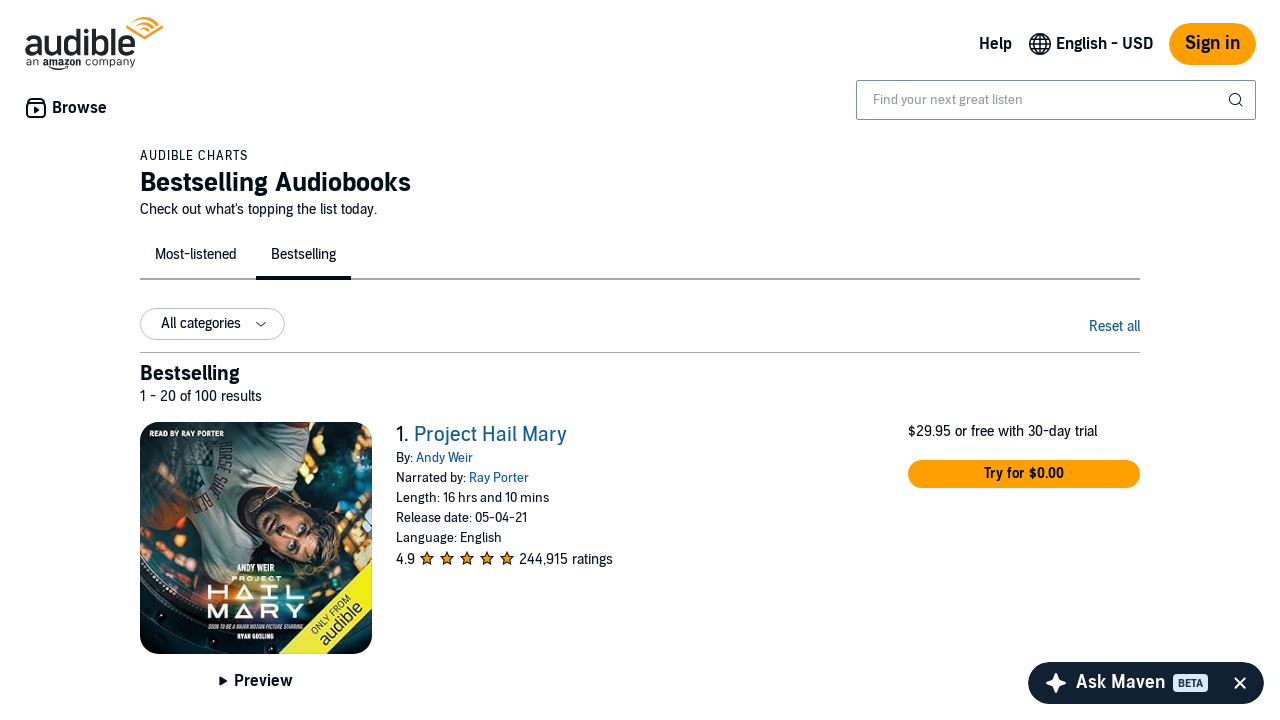

Located pagination element
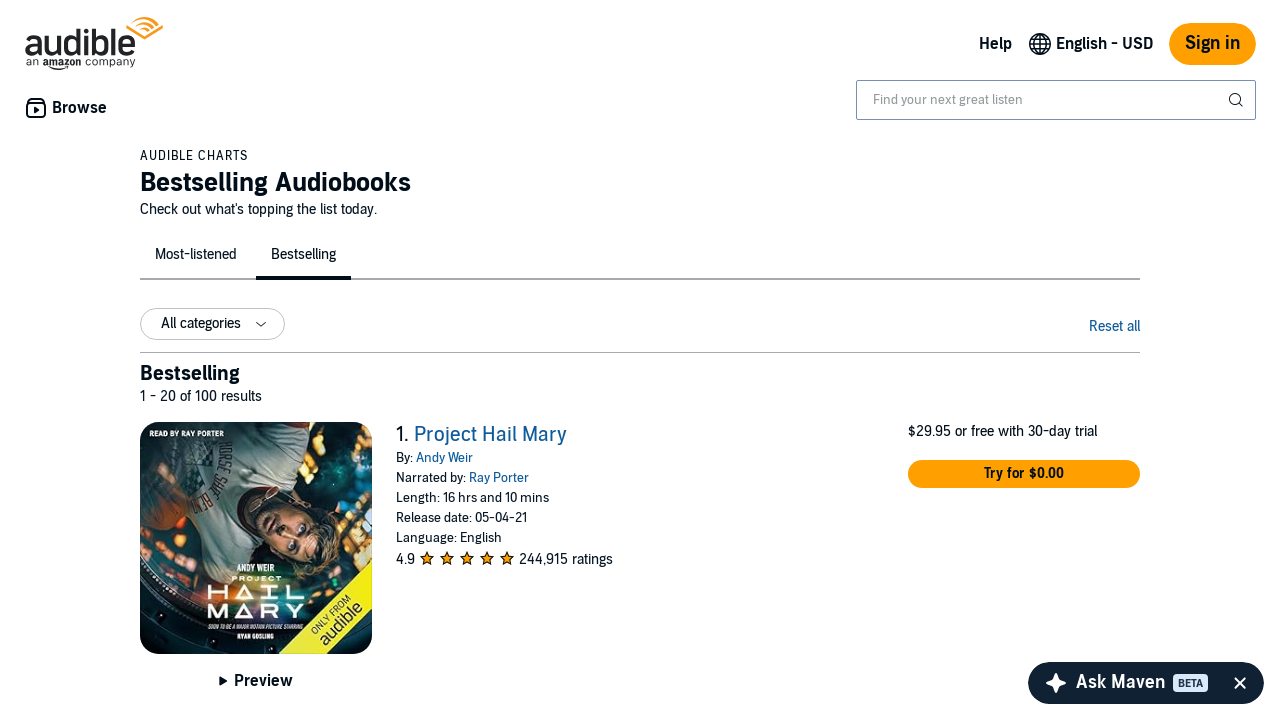

Retrieved all pagination page items
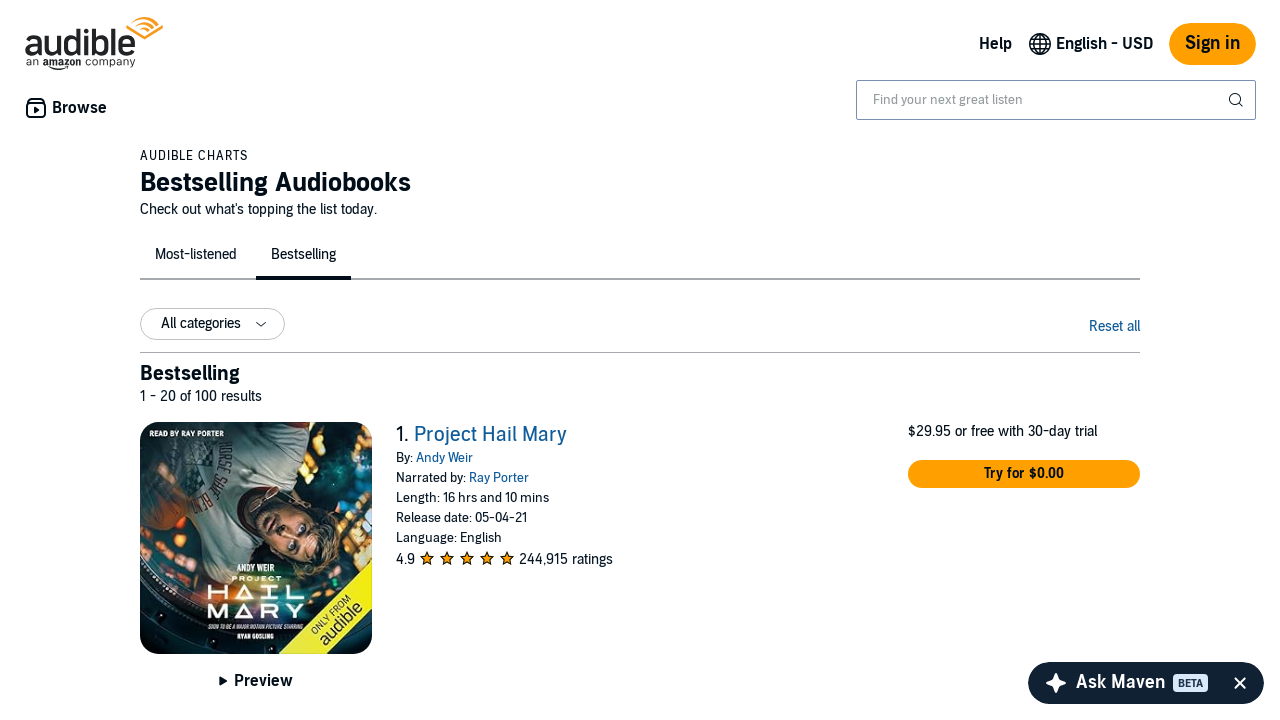

Book titles loaded on first page
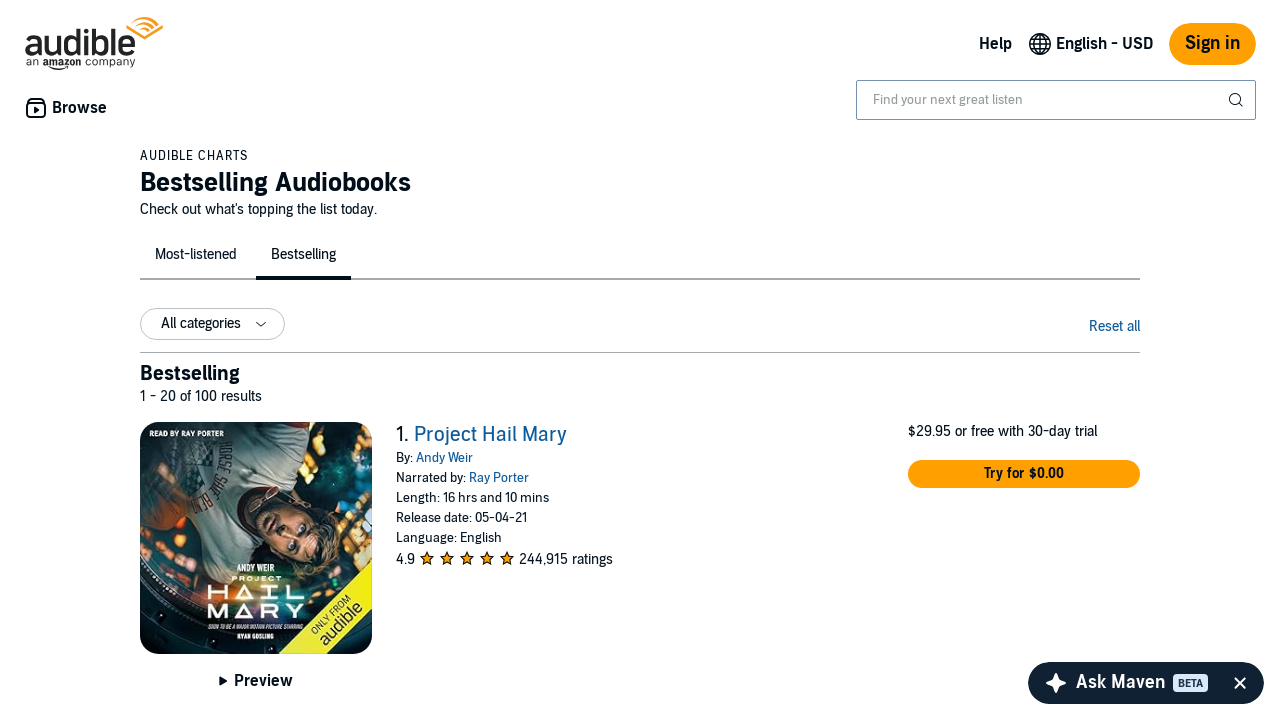

Waited 2 seconds for content to stabilize on page 1
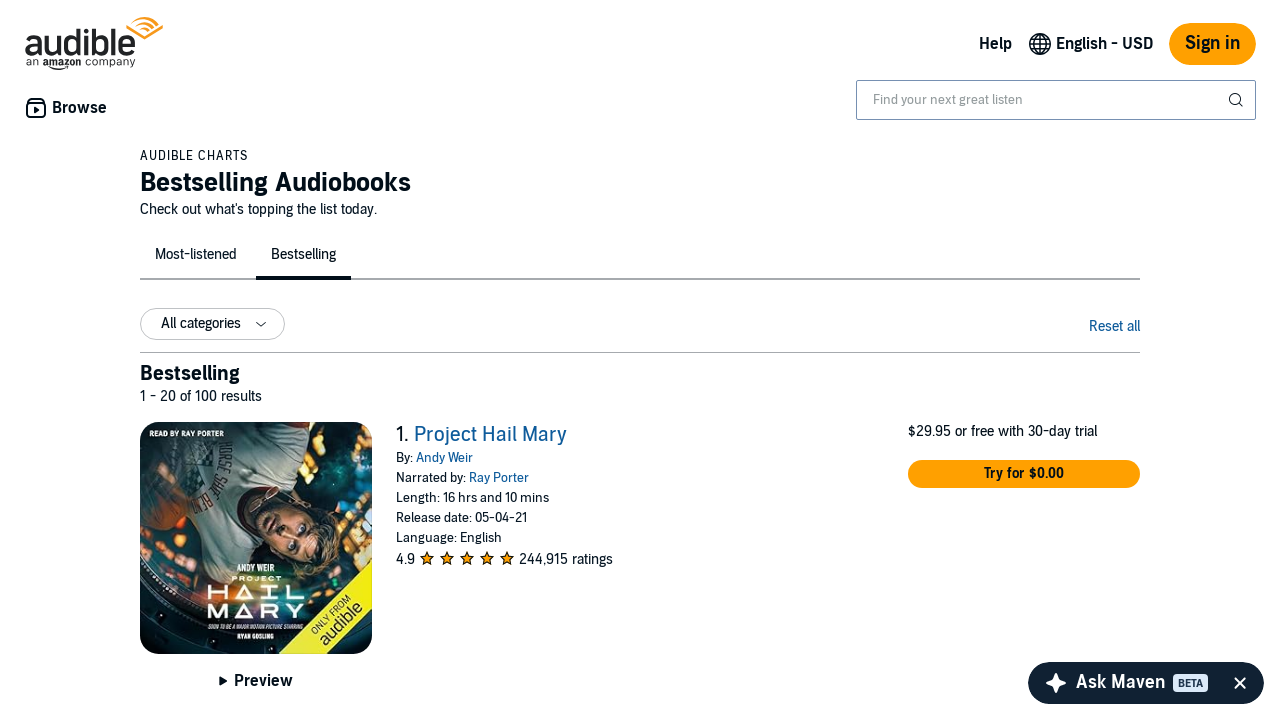

Book titles verified on page 1
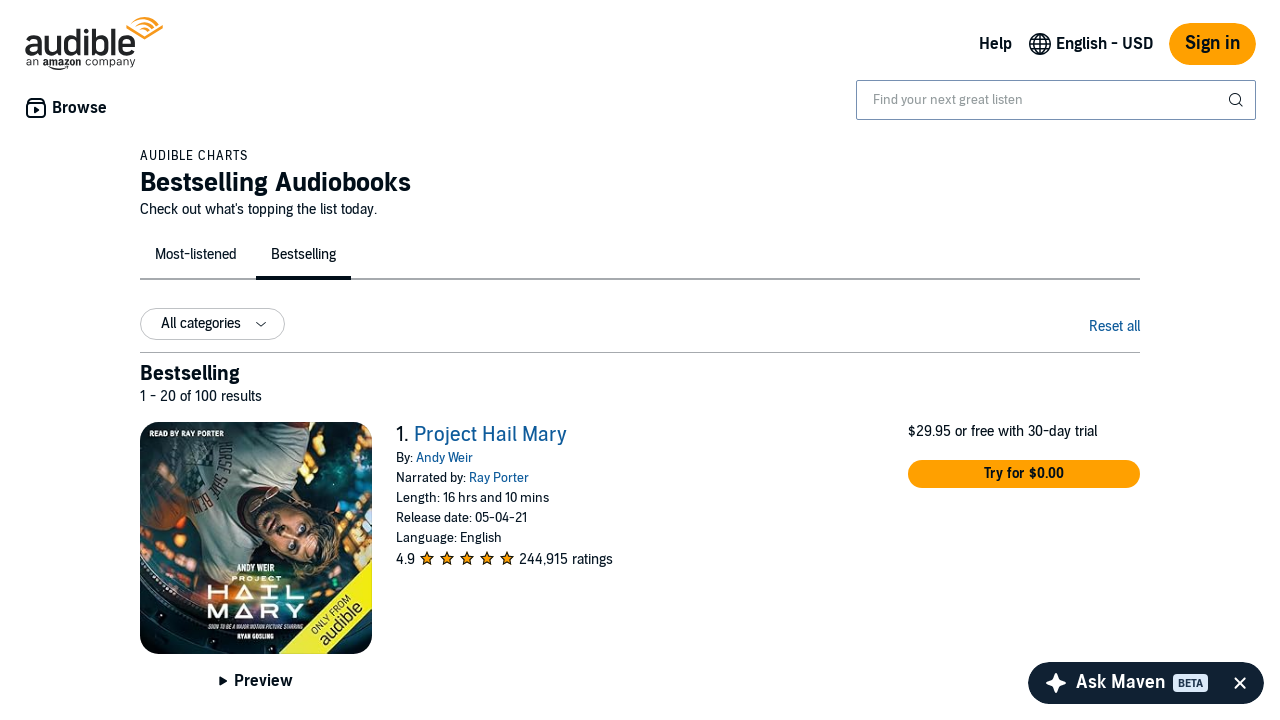

Author labels verified on page 1
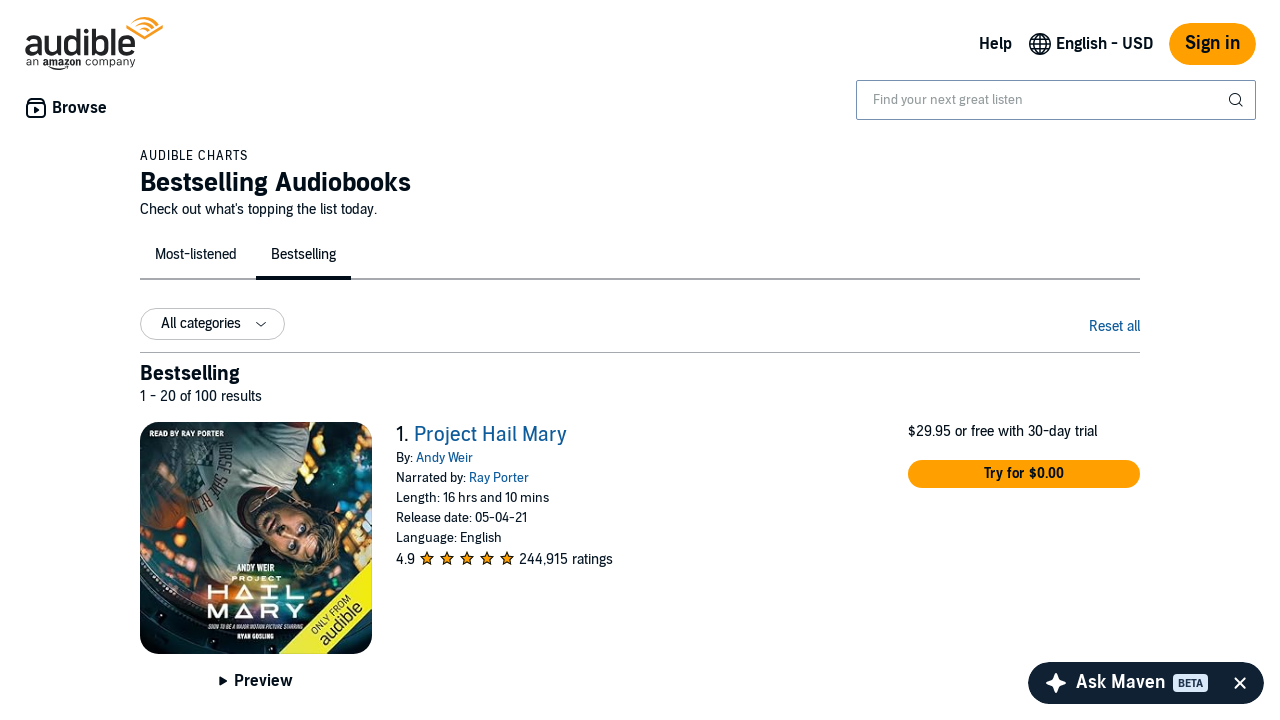

Runtime labels verified on page 1
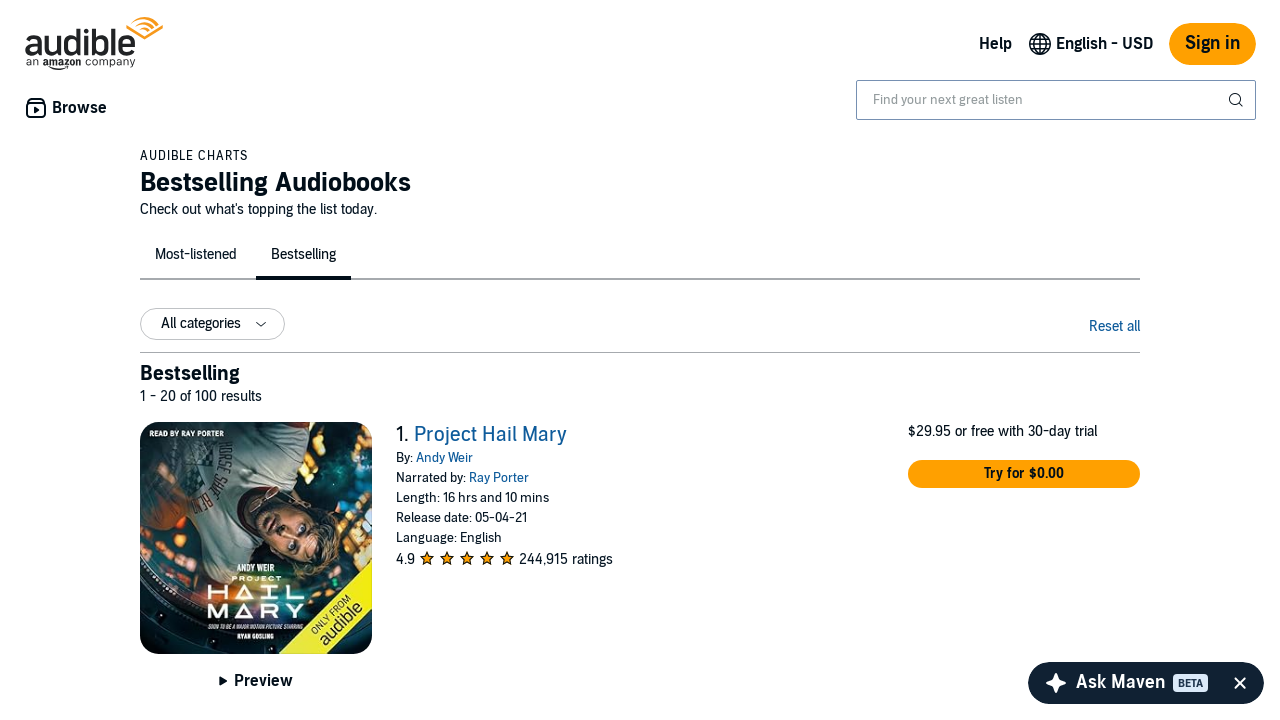

Clicked next button to navigate from page 1 to page 2 at (1124, 536) on span.nextButton
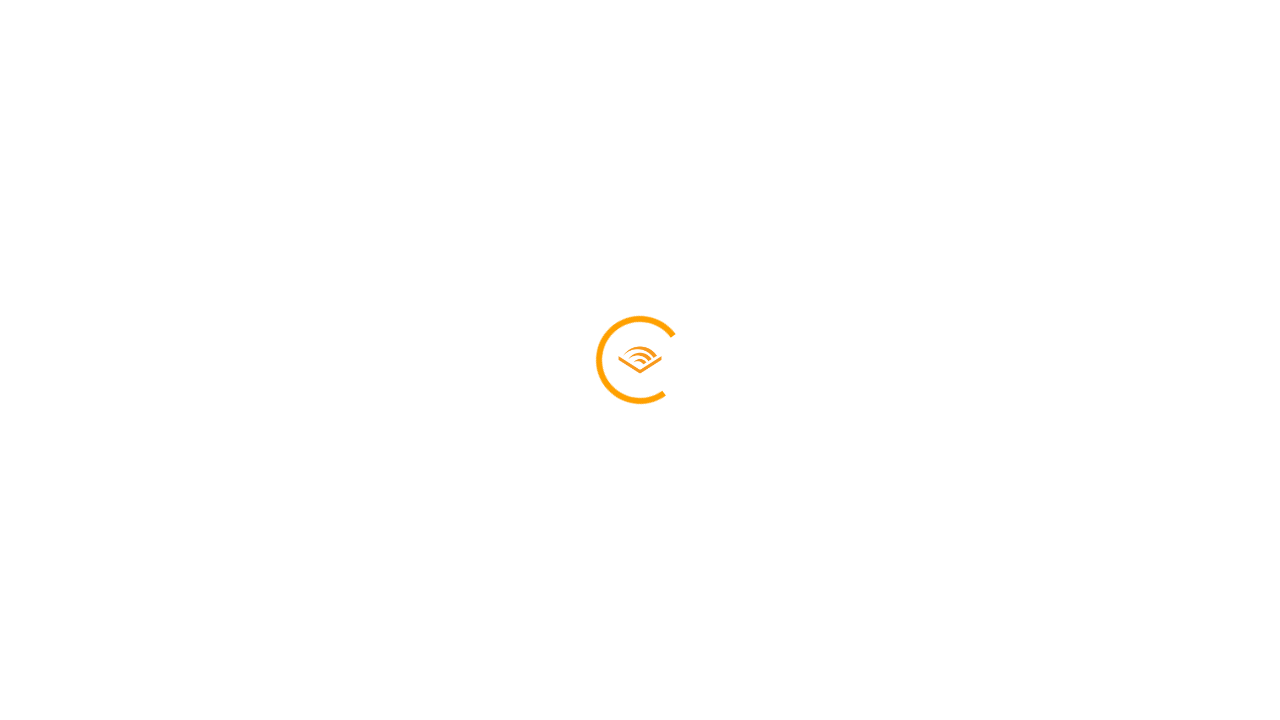

Waited 2 seconds for content to stabilize on page 2
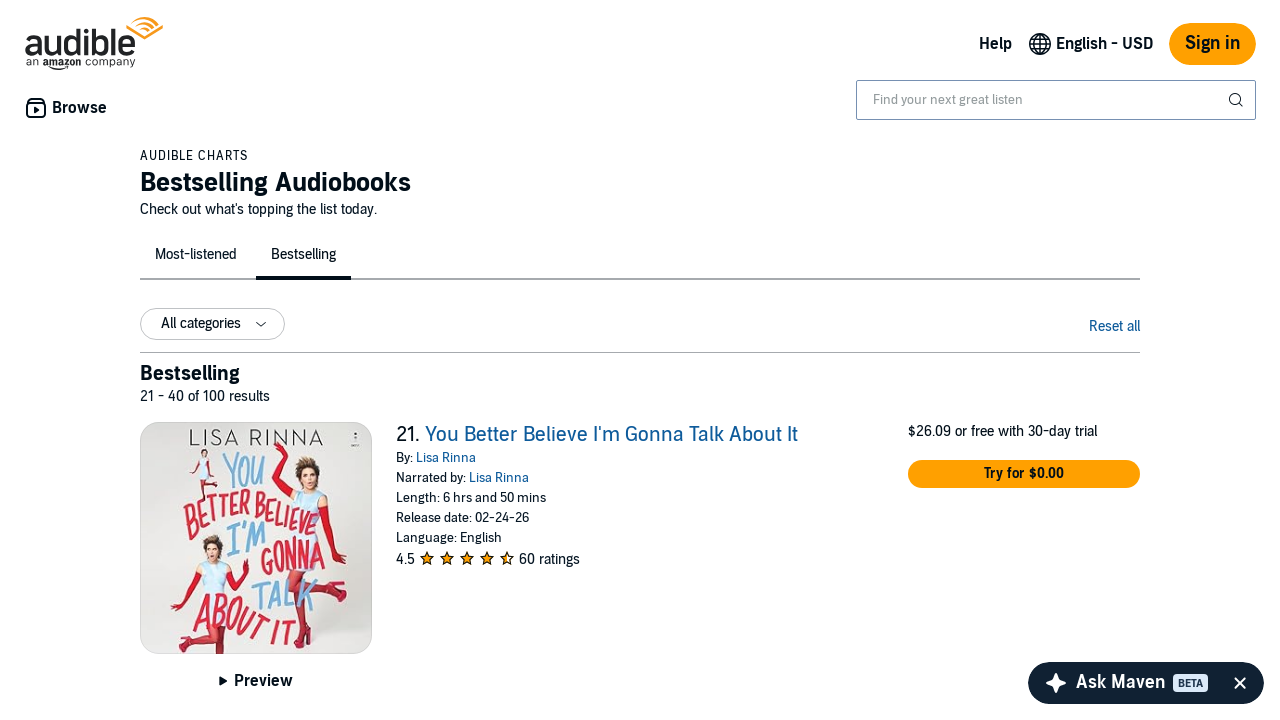

Book titles verified on page 2
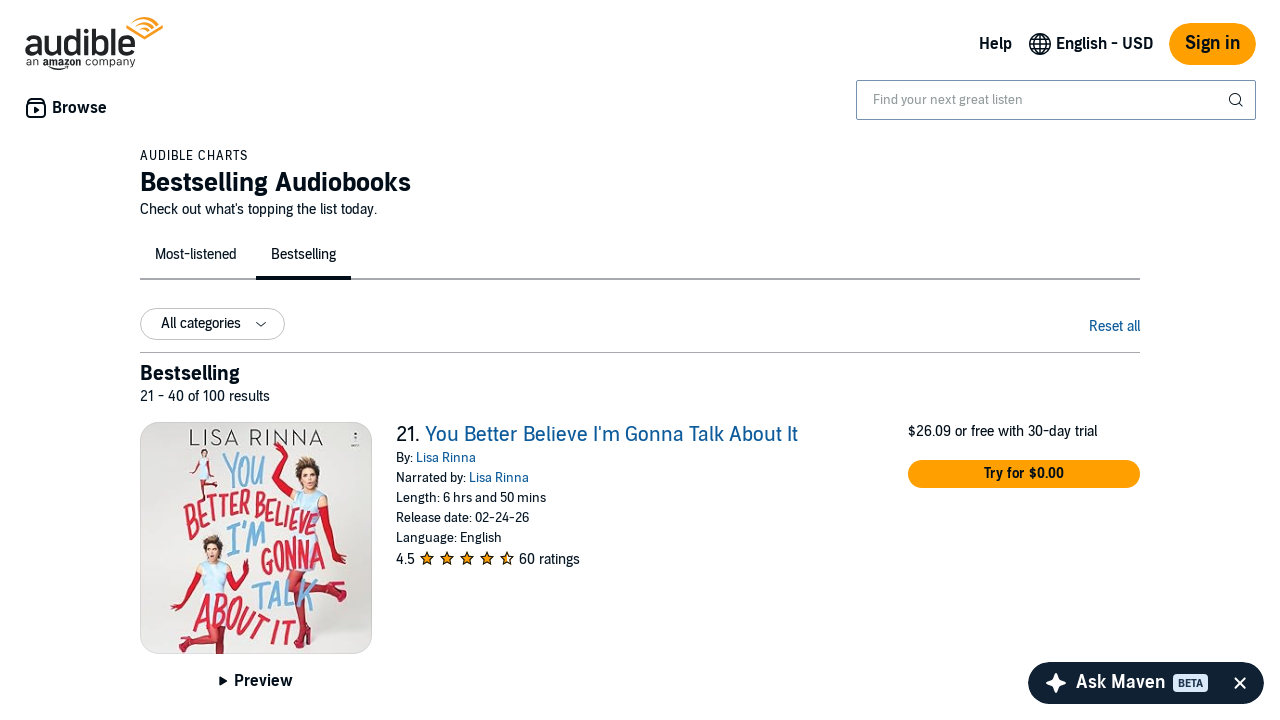

Author labels verified on page 2
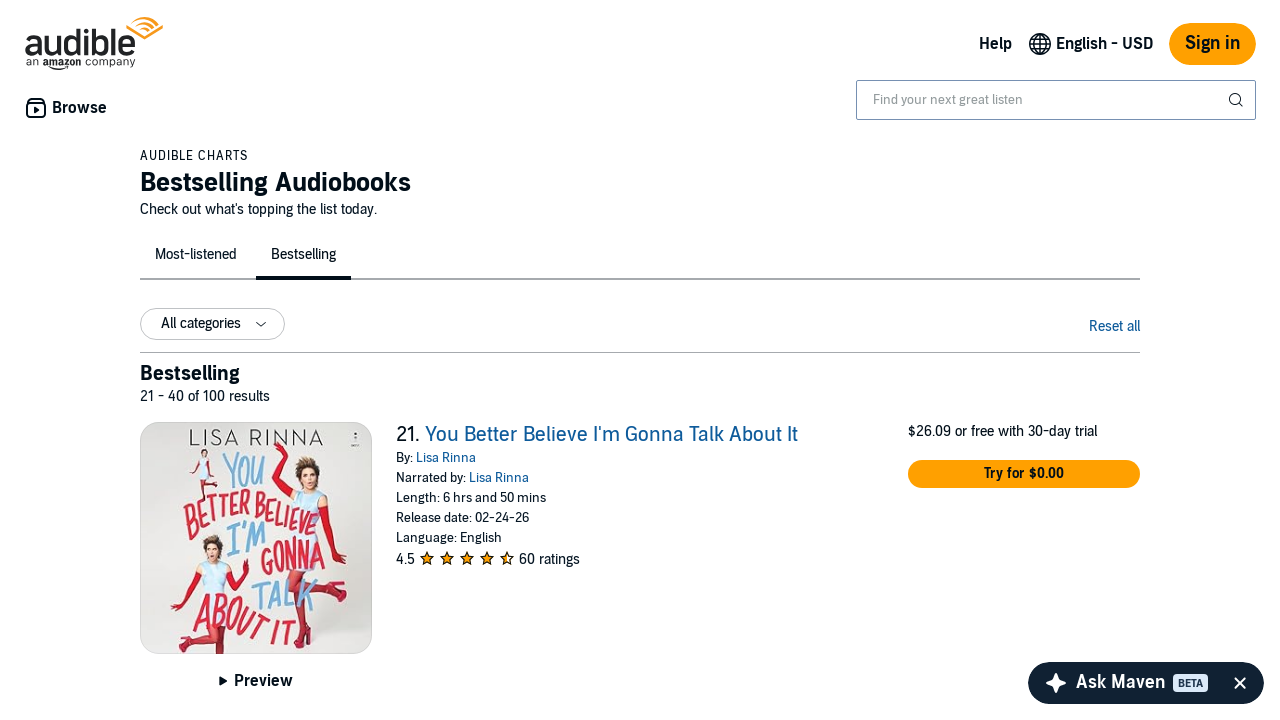

Runtime labels verified on page 2
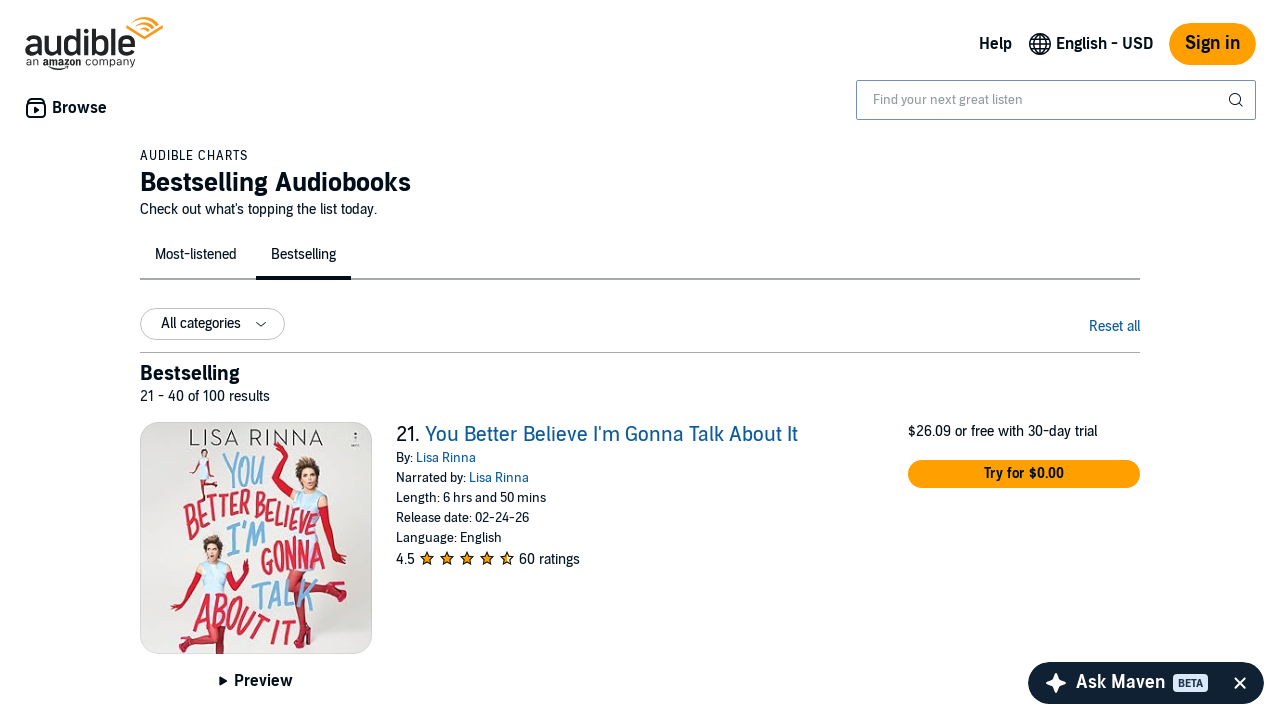

Clicked next button to navigate from page 2 to page 3 at (1124, 536) on span.nextButton
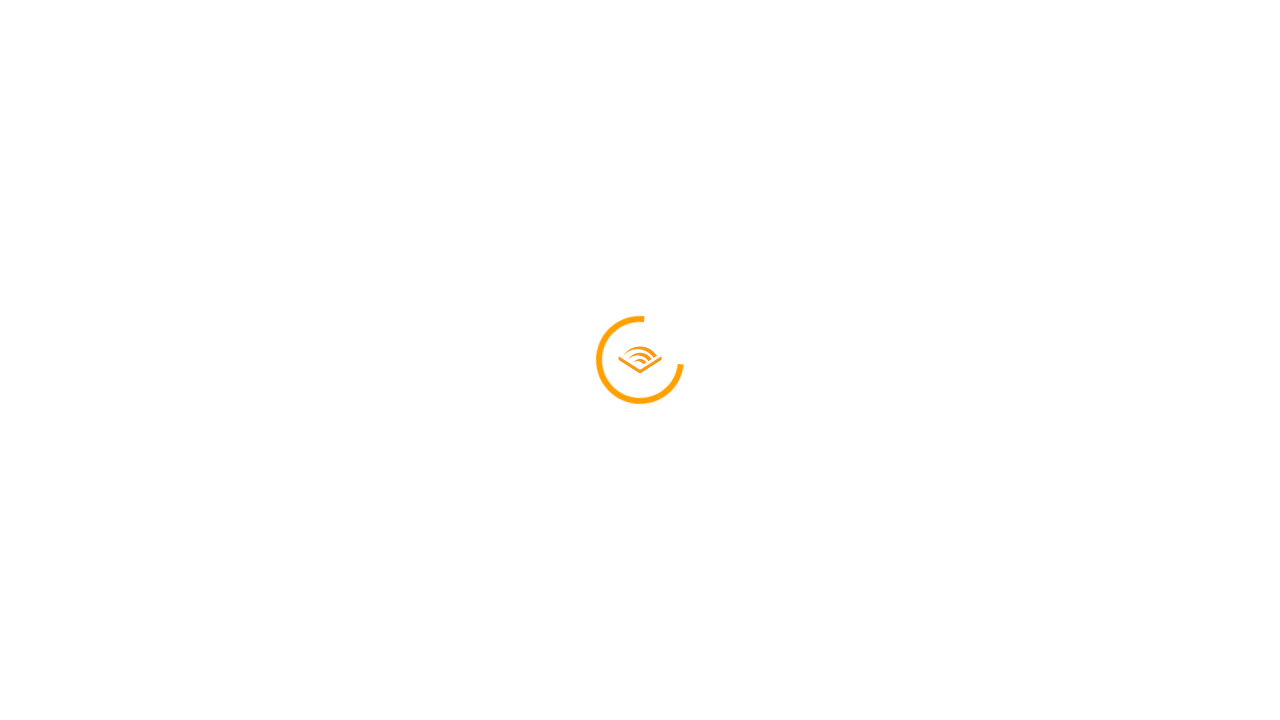

Final page 3 loaded with book listings verified
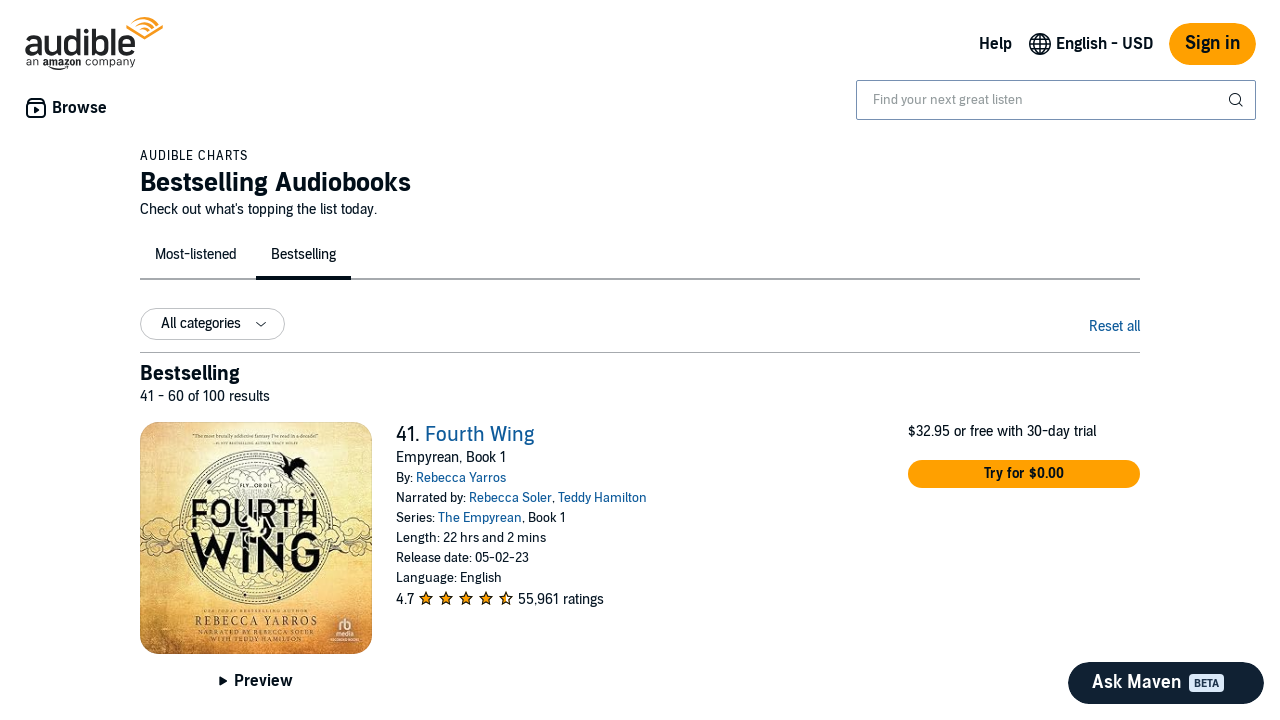

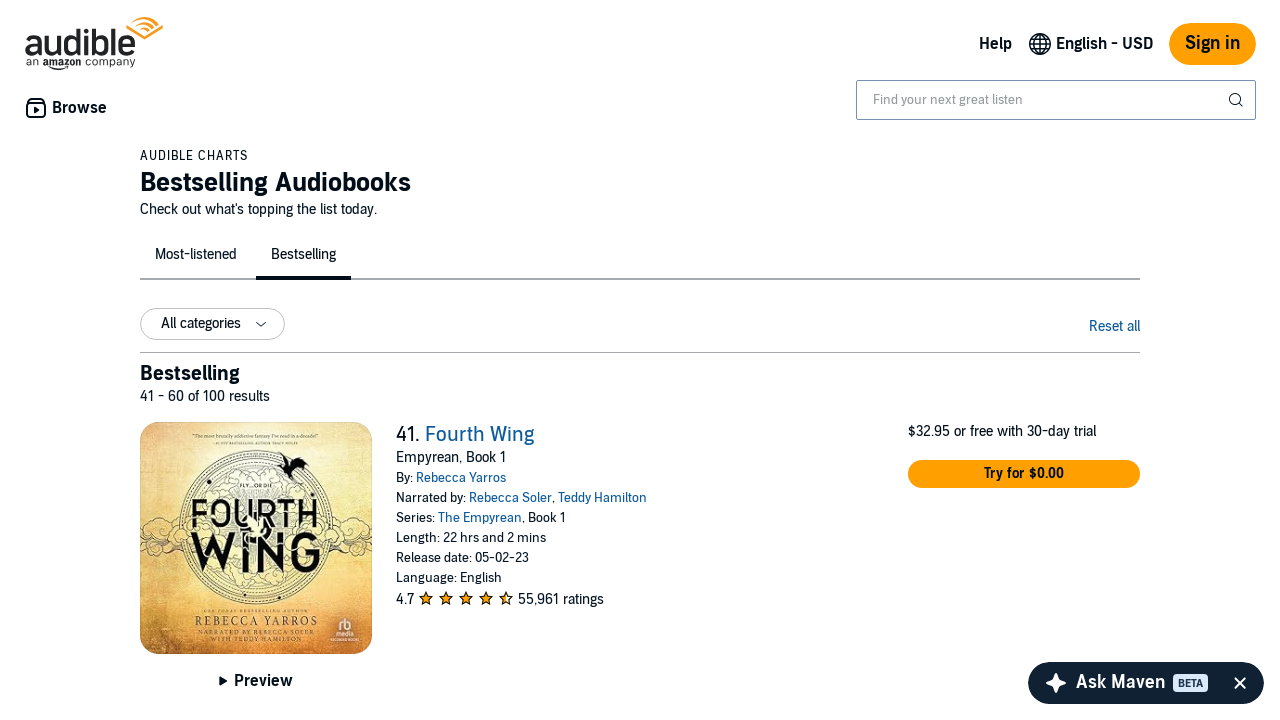